Tests the registration form behavior when the name field is filled with only whitespace characters to verify input validation.

Starting URL: https://practice.qabrains.com/registration

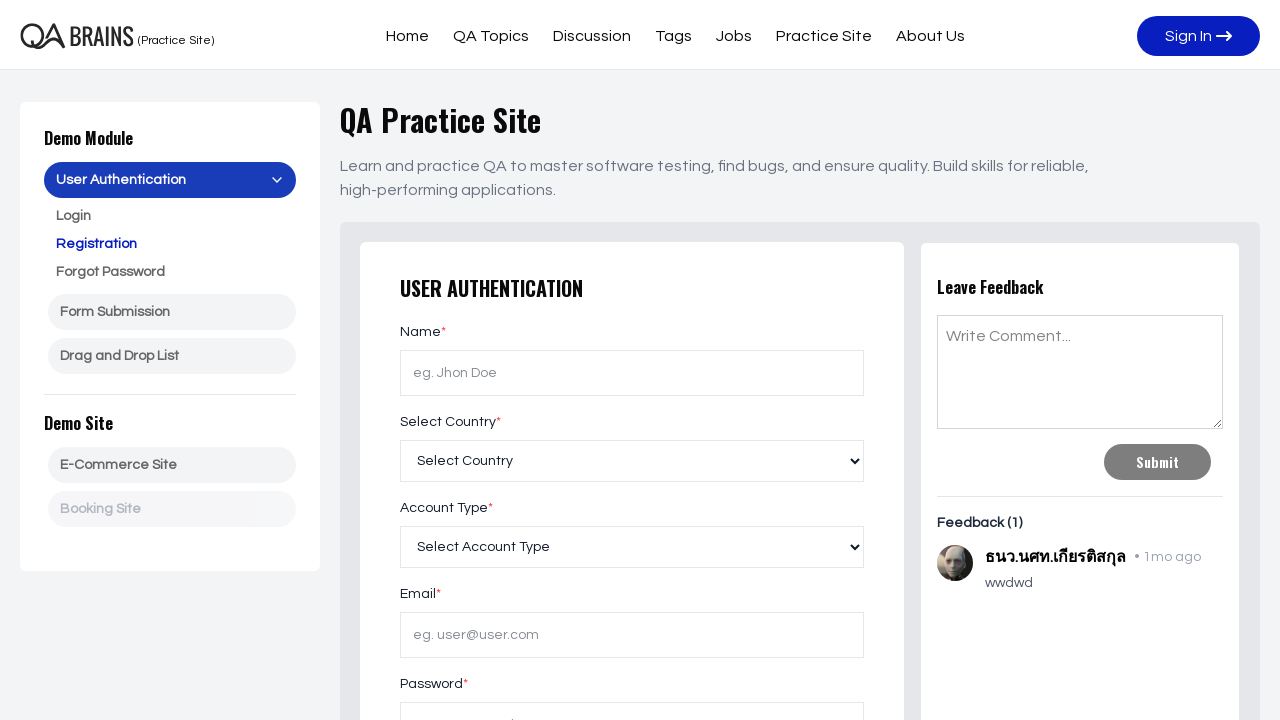

Waited for page to load
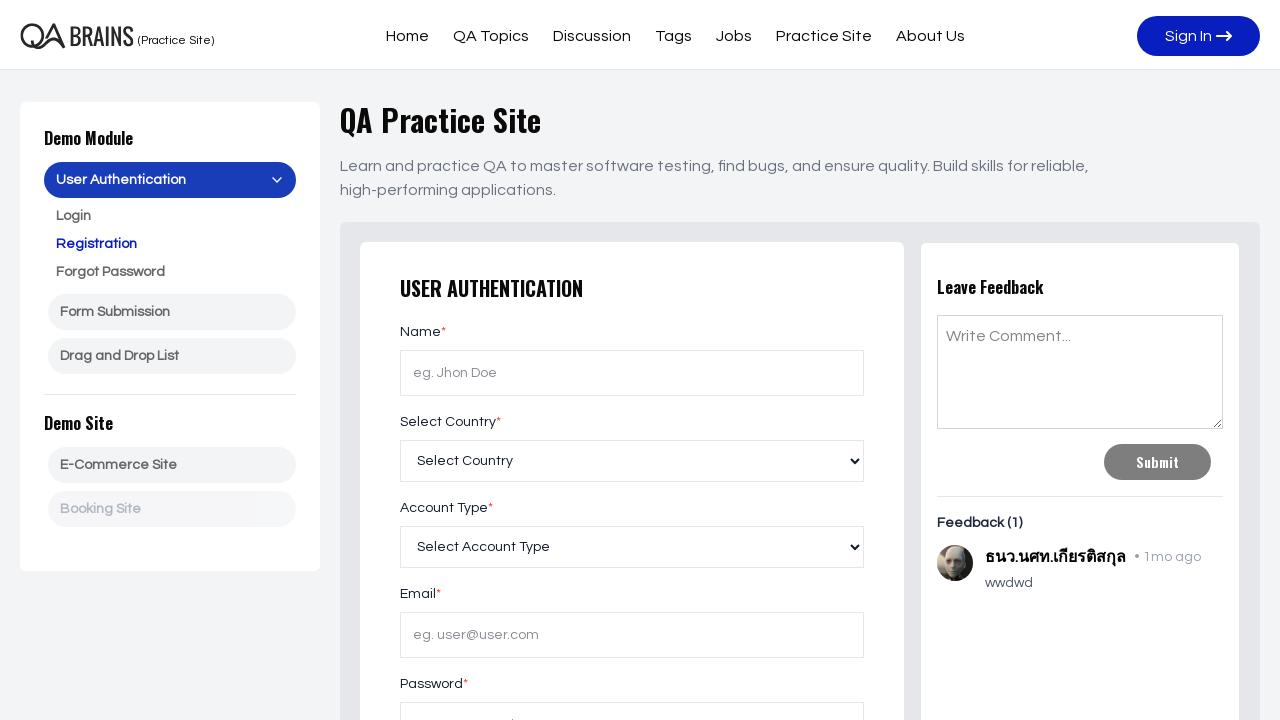

Located name input field
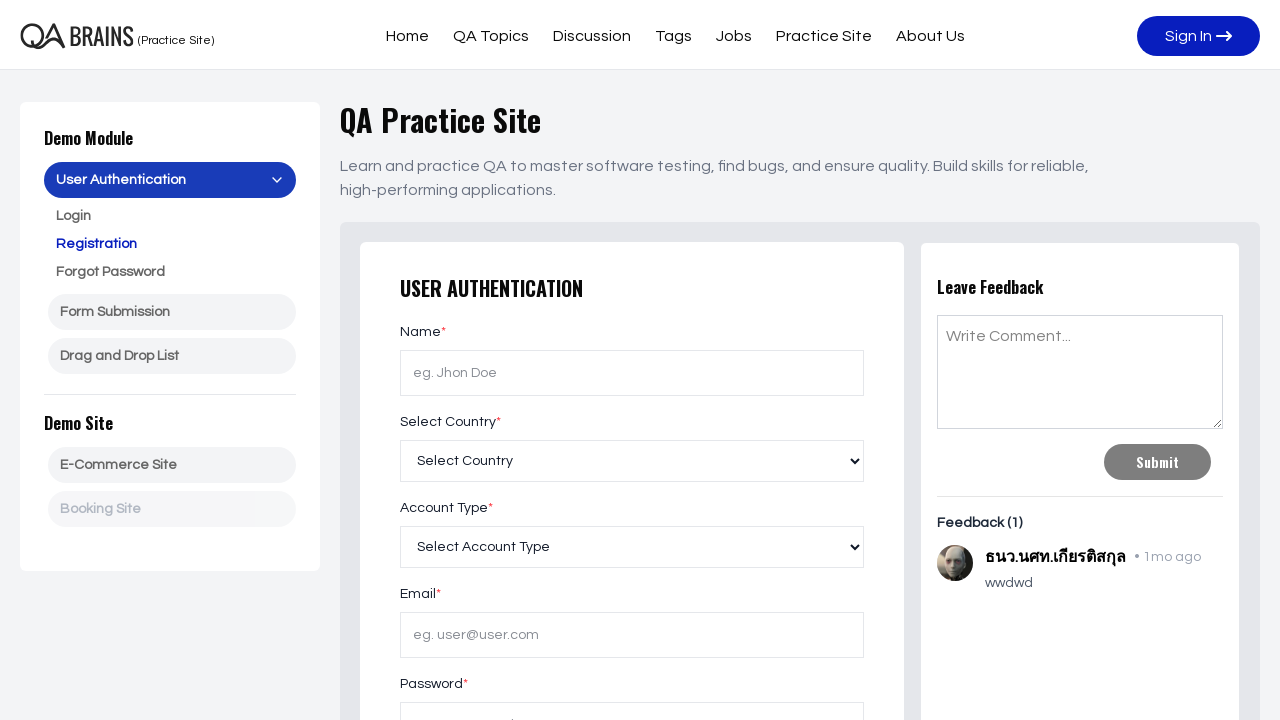

Filled name input with only whitespace characters on xpath=//input[@id='name']
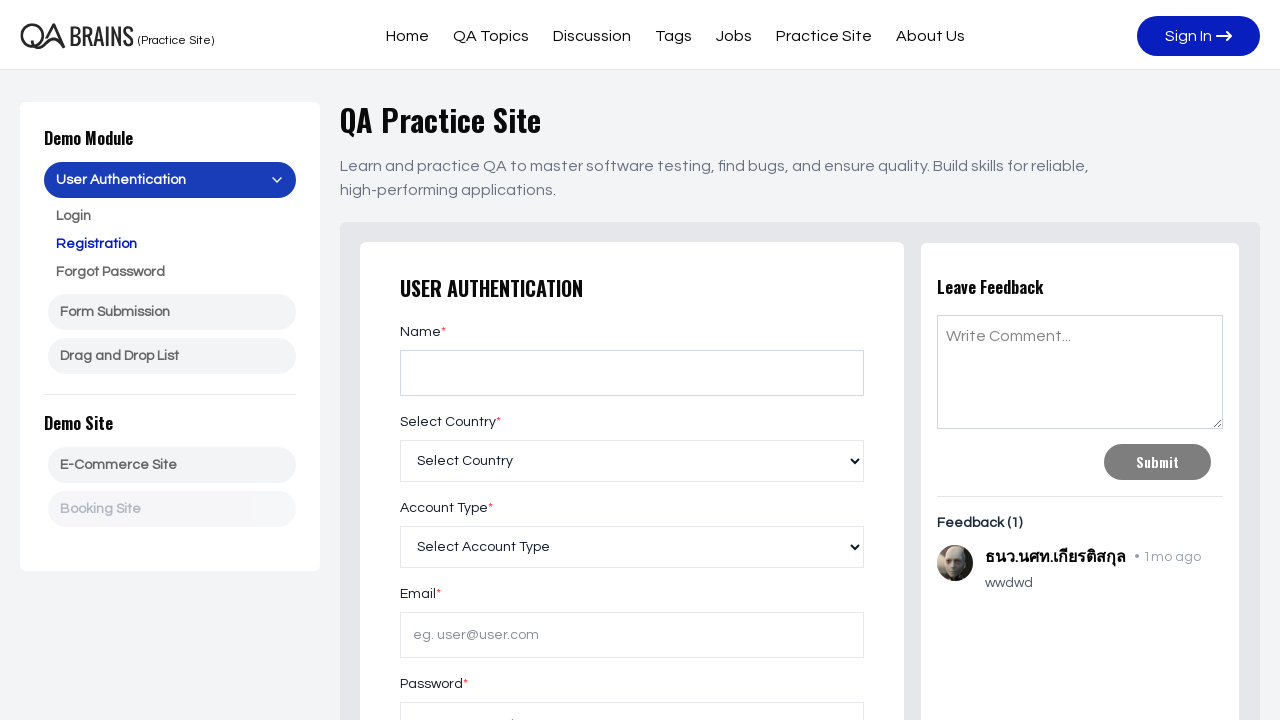

Pressed Enter to trigger validation on xpath=//input[@id='name']
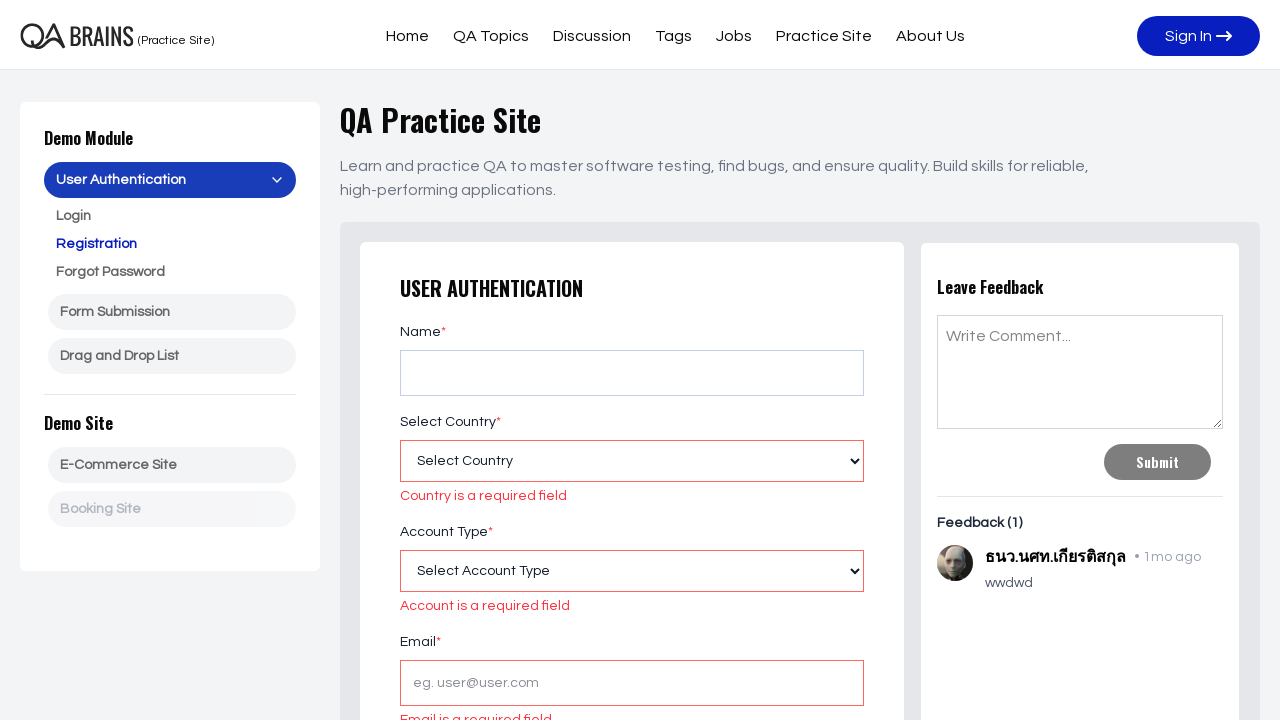

Waited for validation response
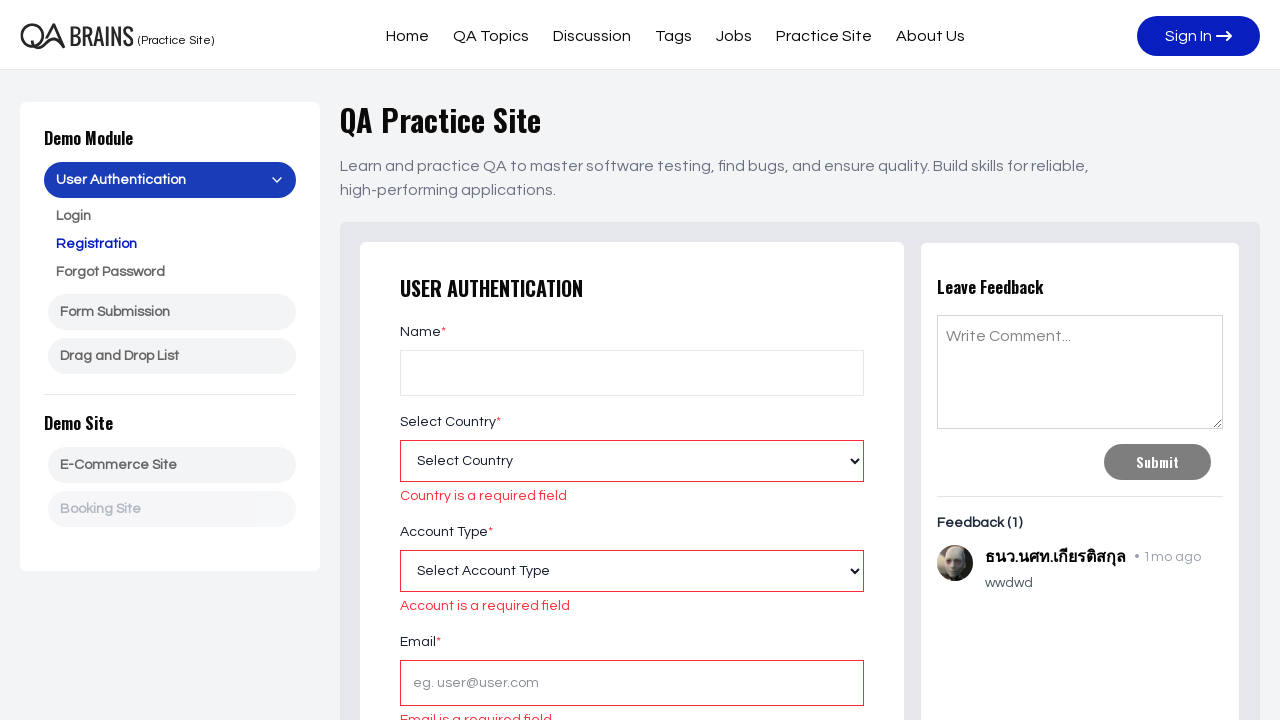

Retrieved name input value for assertion
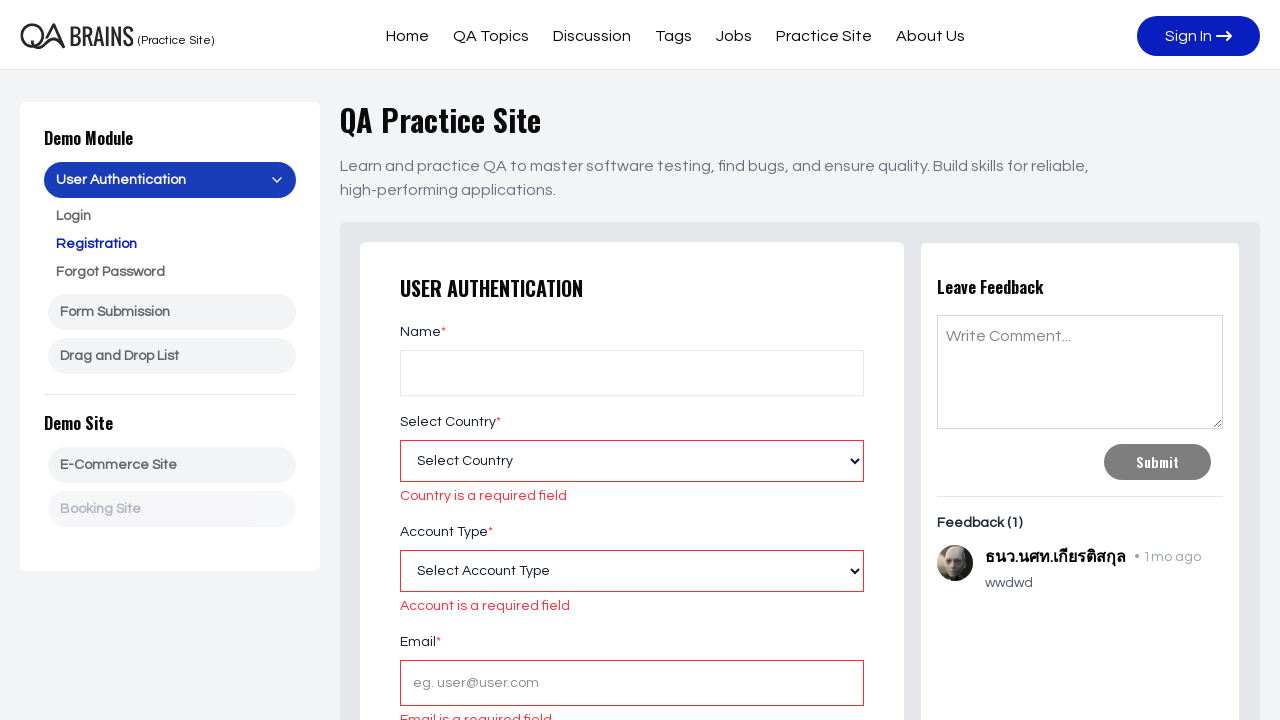

Assertion passed: name input retained whitespace value
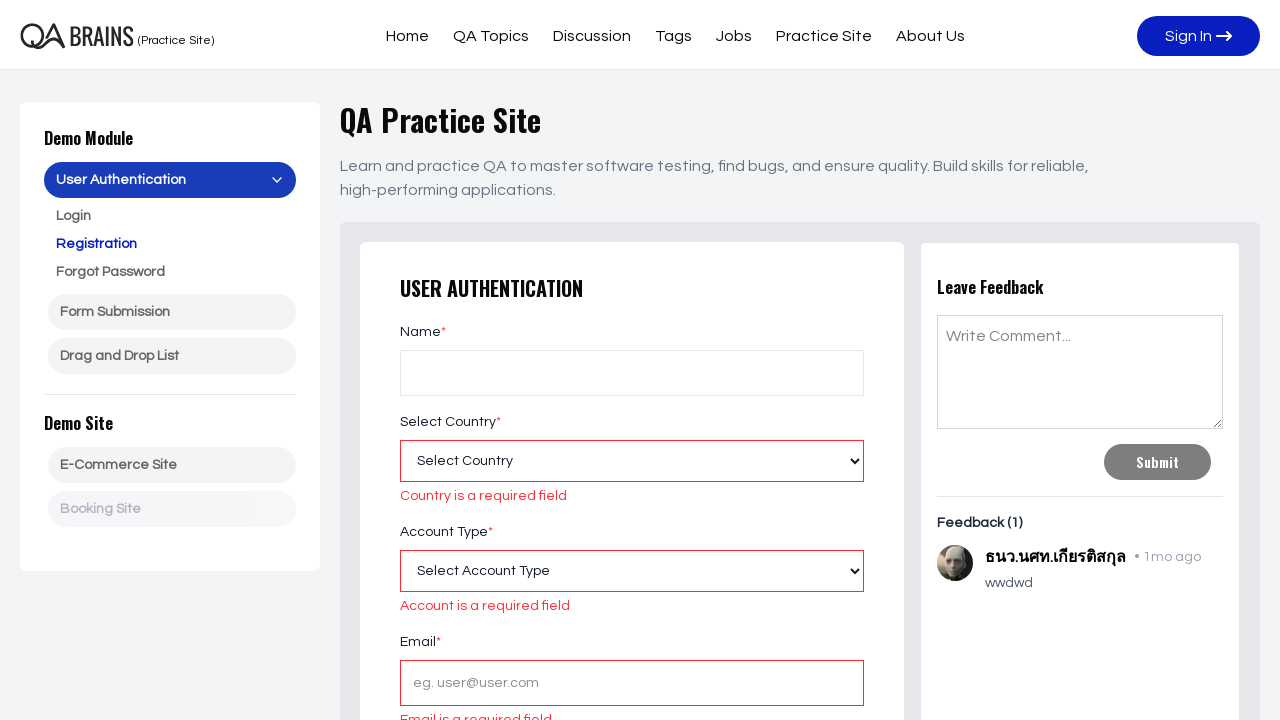

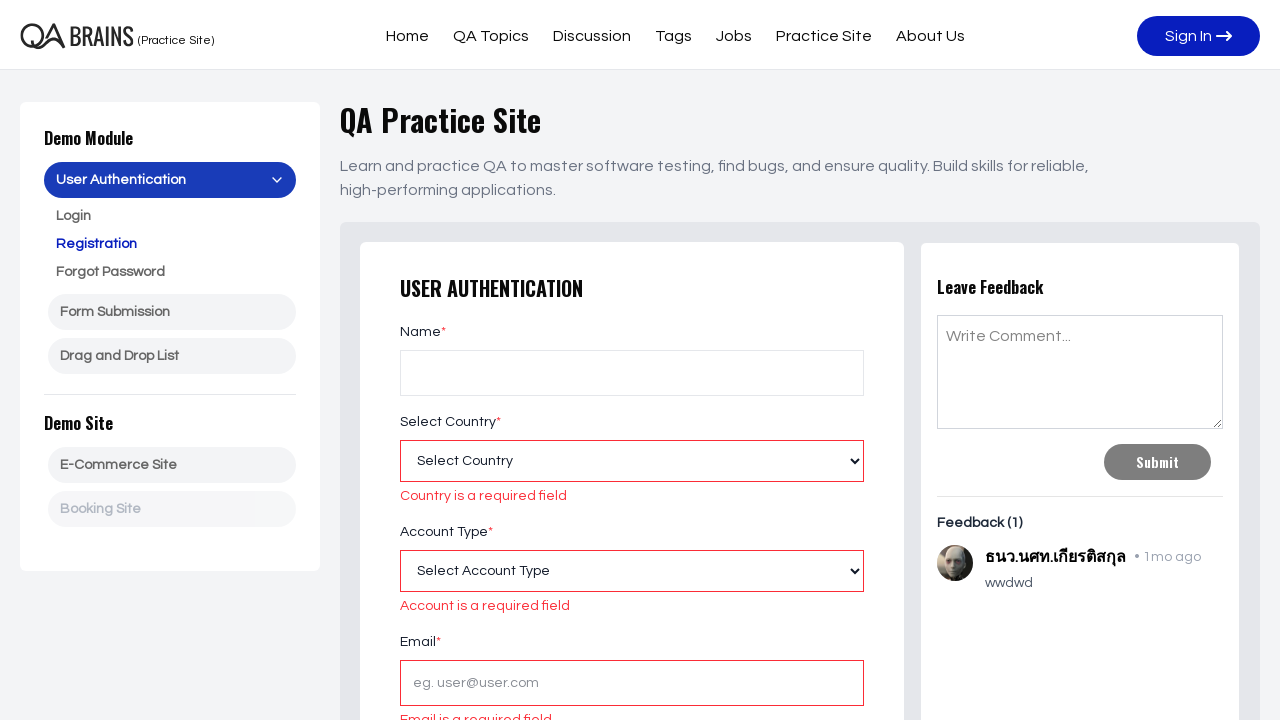